Tests the edit functionality on the challenging DOM page by clicking the edit link and verifying that the data remains unchanged

Starting URL: http://the-internet.herokuapp.com/challenging_dom

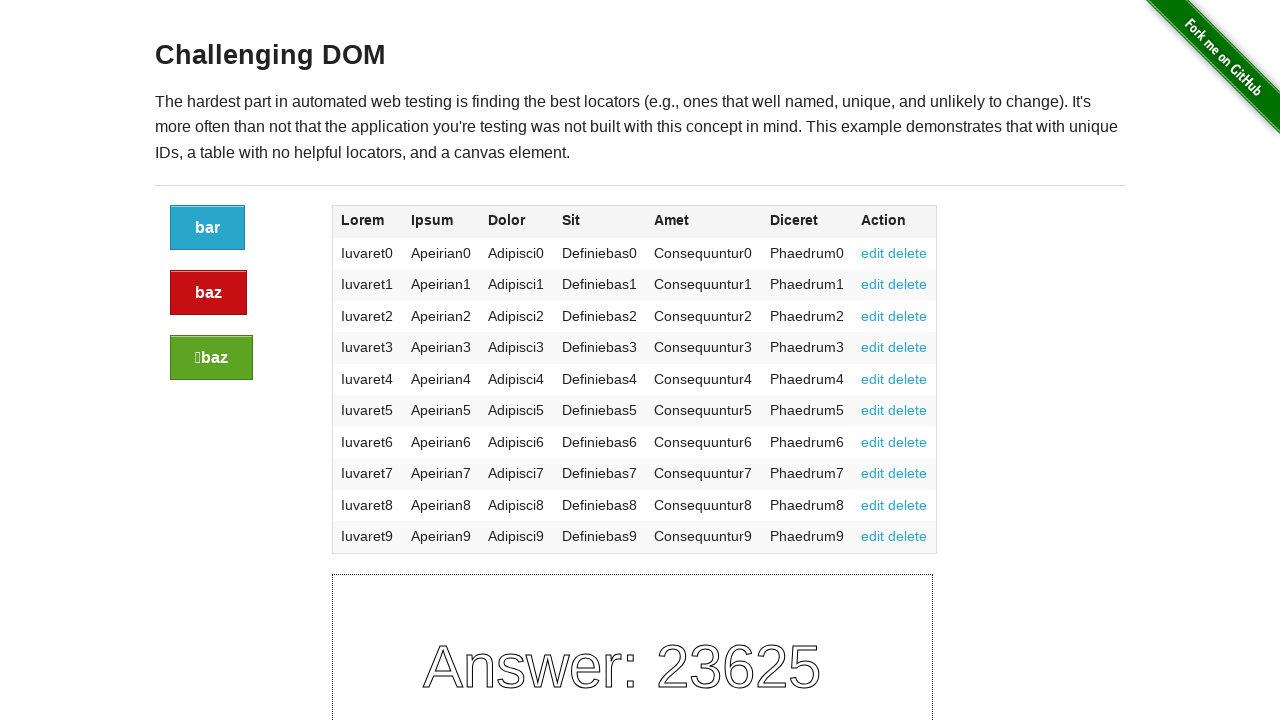

Navigated to challenging DOM page
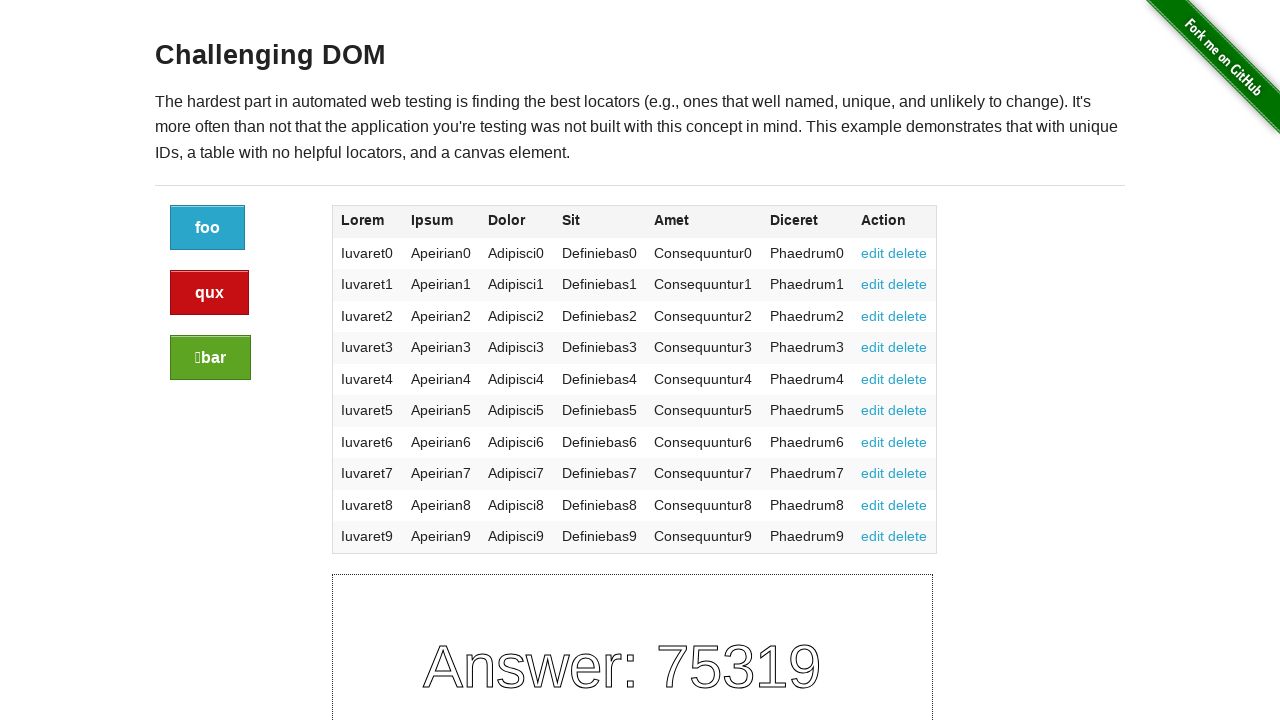

Clicked the first edit link at (873, 253) on text=edit >> nth=0
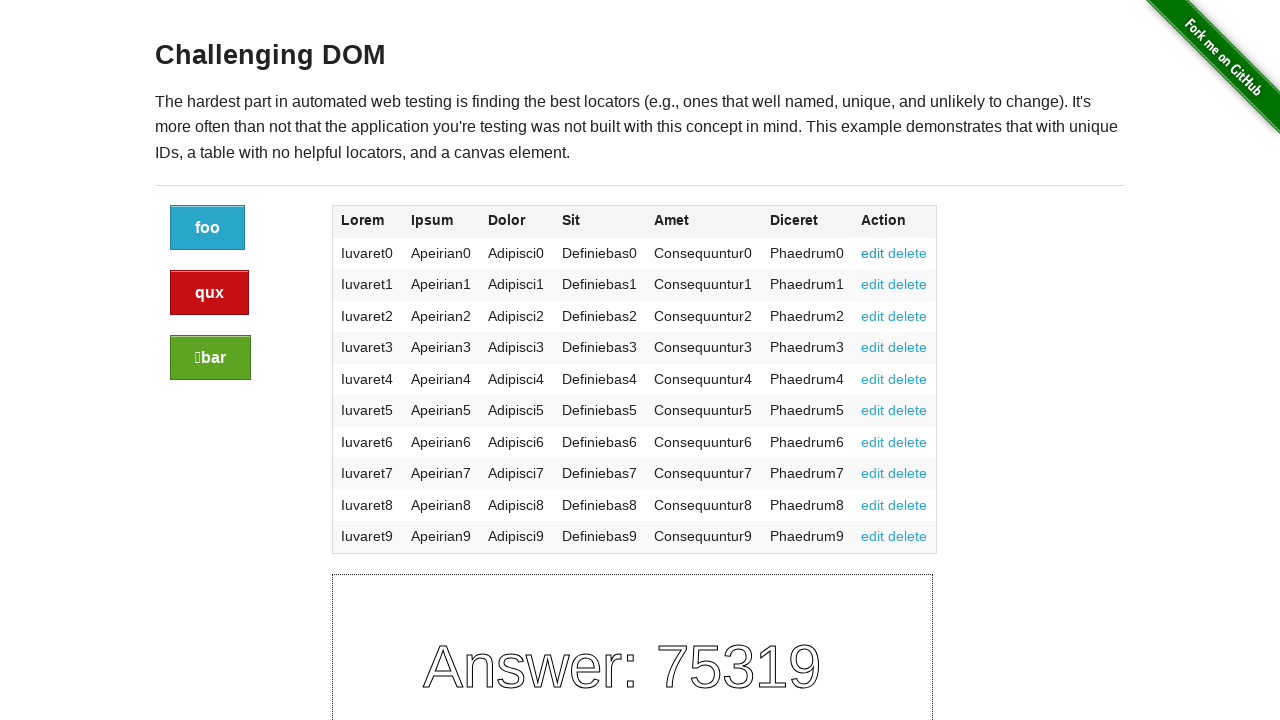

Data cell in first row loaded after clicking edit
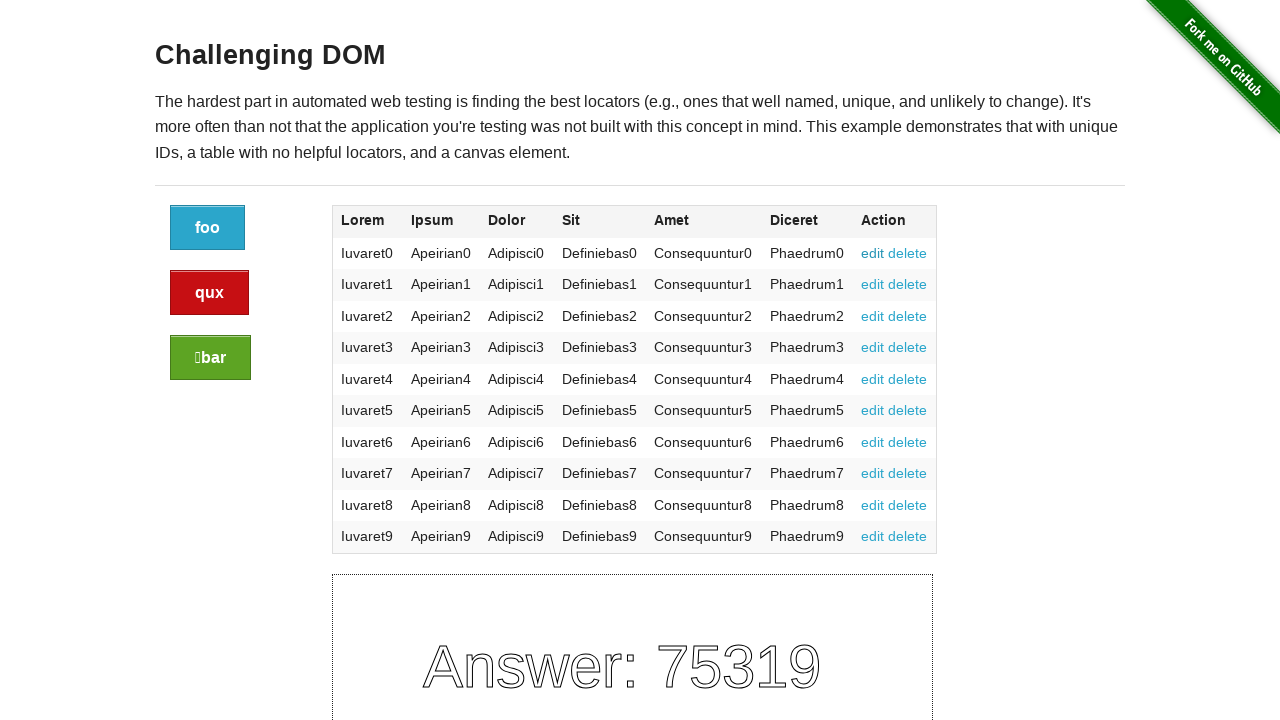

Retrieved record data from first row: Phaedrum0
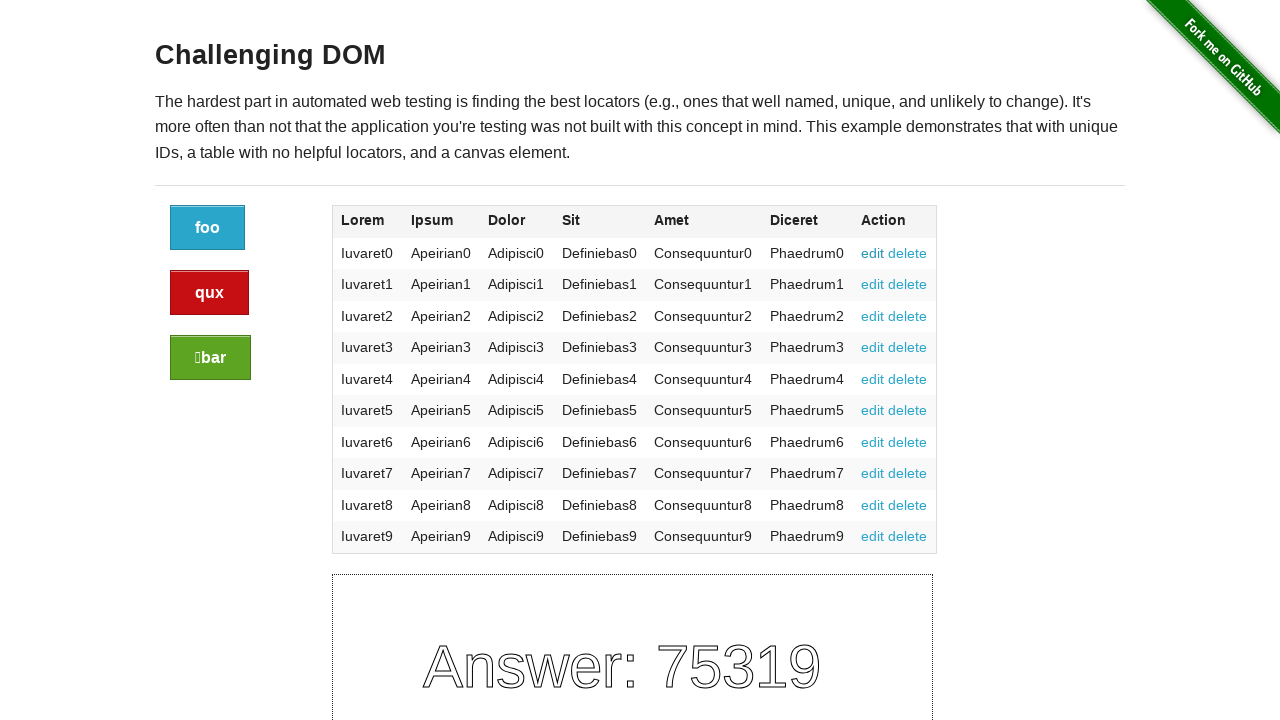

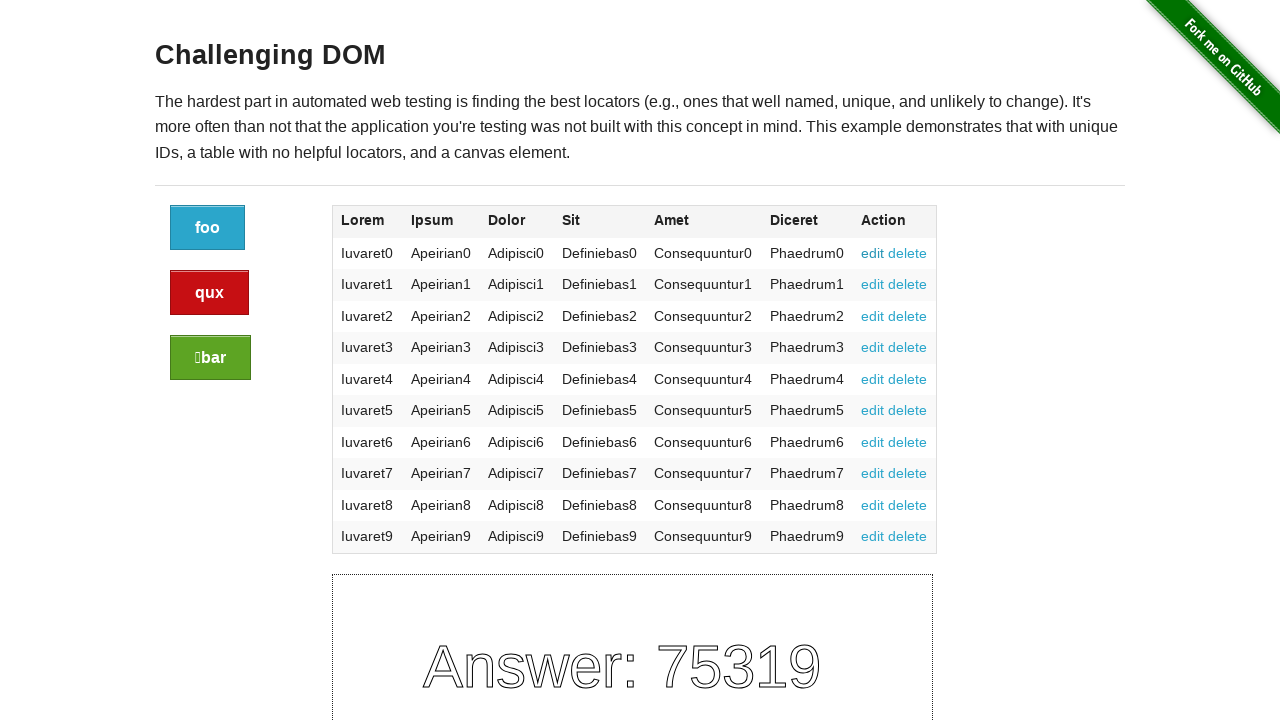